Tests browser window handling by clicking a button that opens a new tab, switching between window handles, and closing a specific window based on its title.

Starting URL: http://demo.automationtesting.in/Windows.html

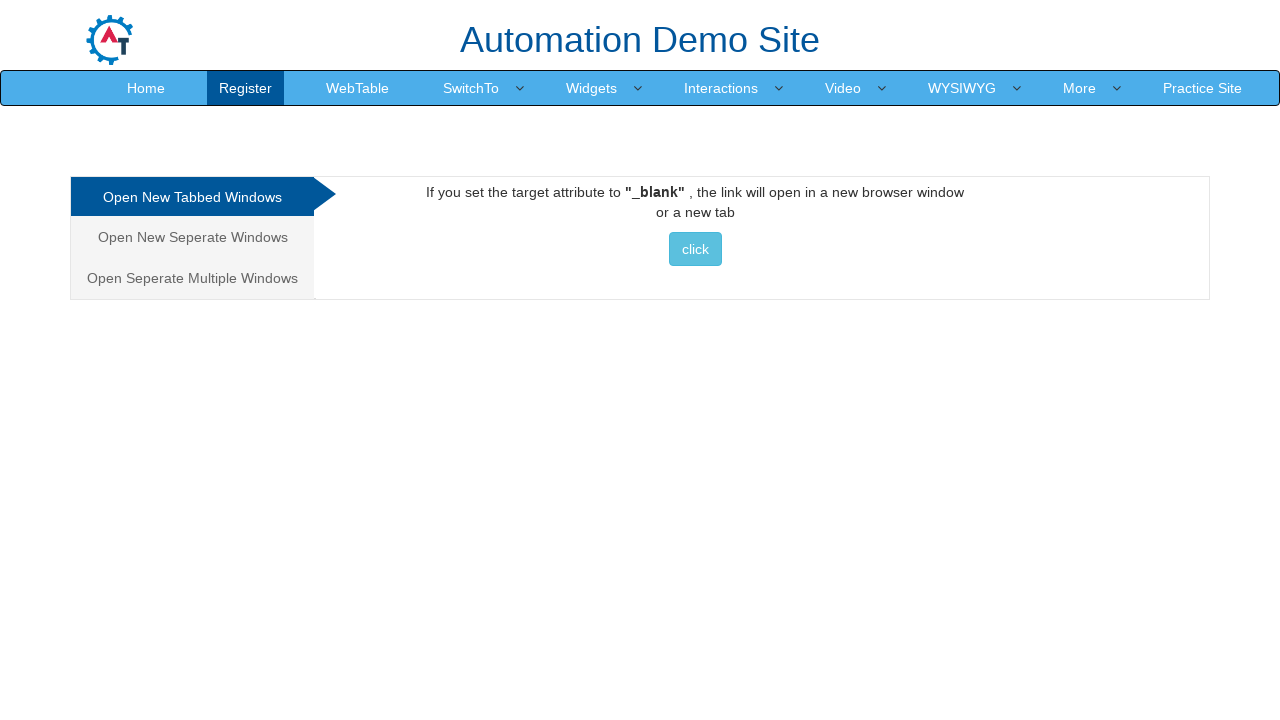

Clicked button to open a new tabbed window at (695, 249) on xpath=//*[@id="Tabbed"]/a/button
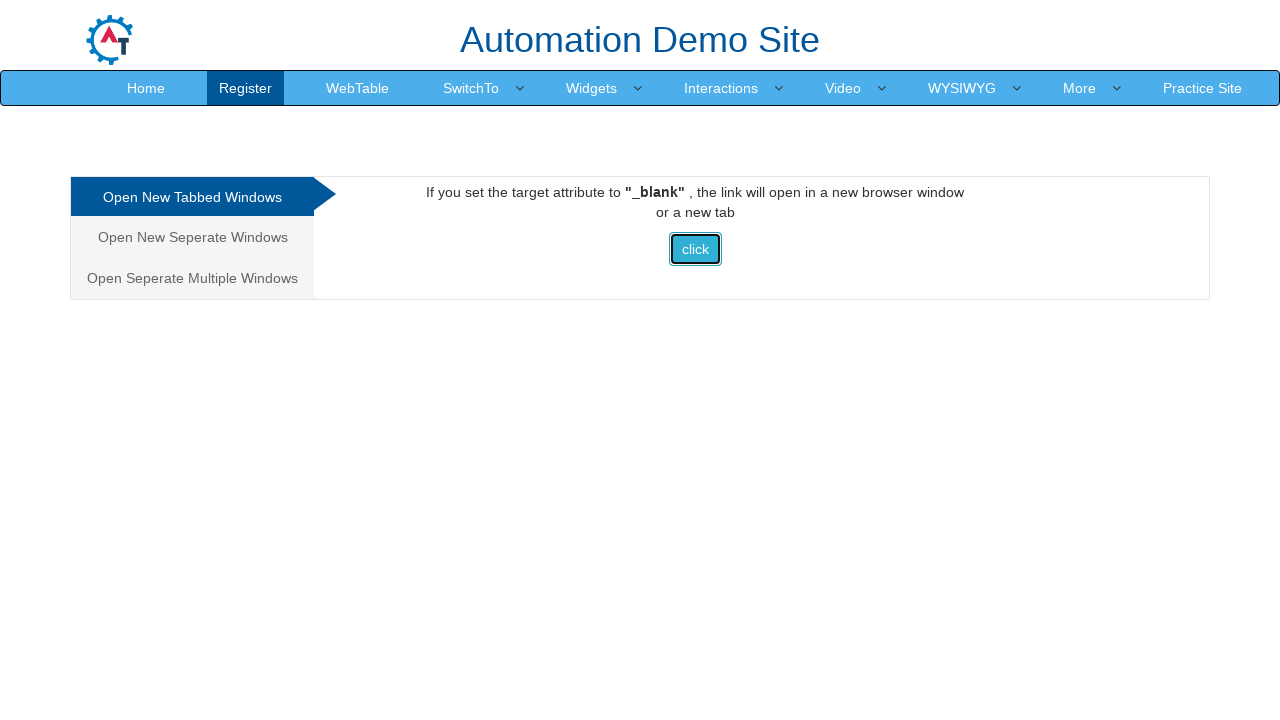

Waited for new page to open (2000ms timeout)
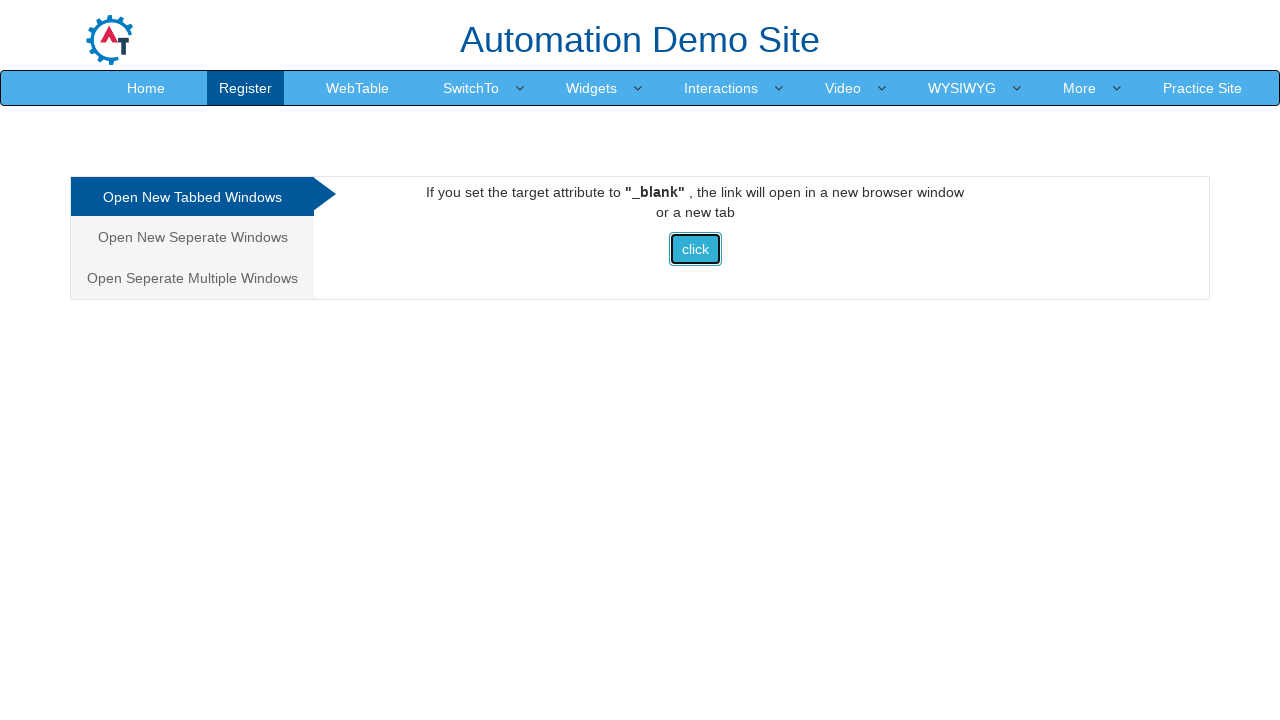

Retrieved all pages in the context
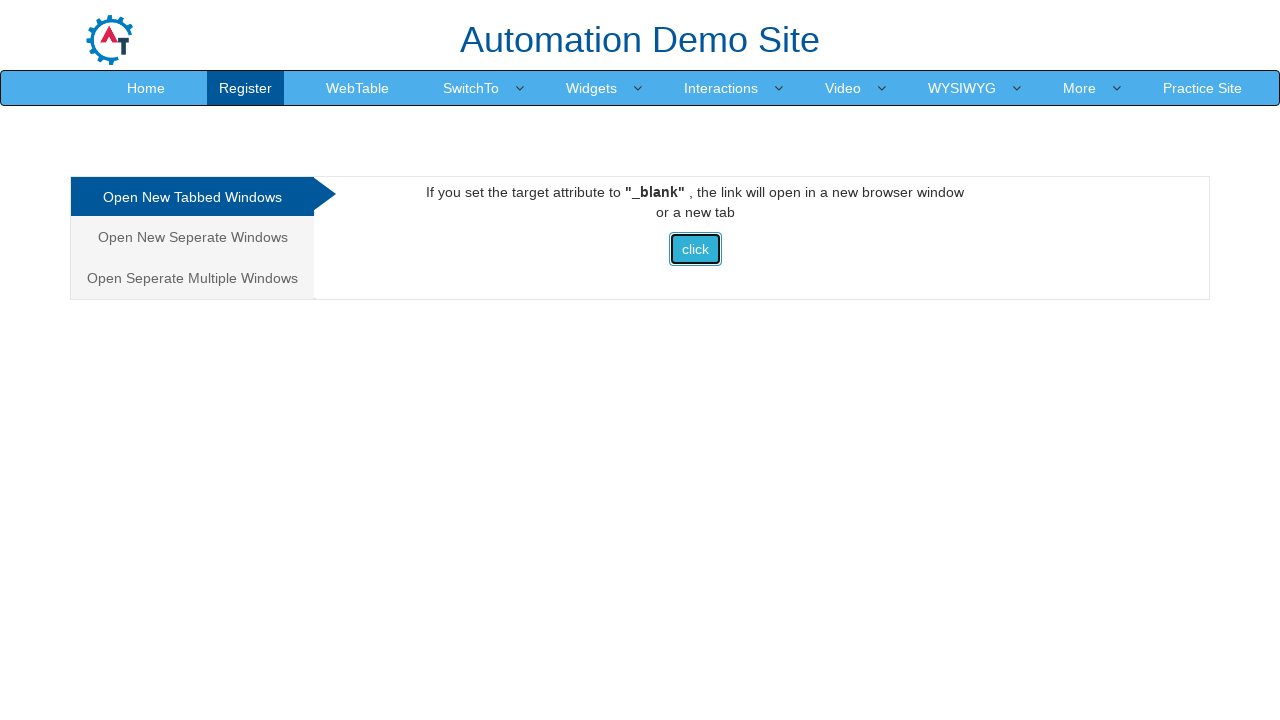

Checked page title: 'Frames & windows'
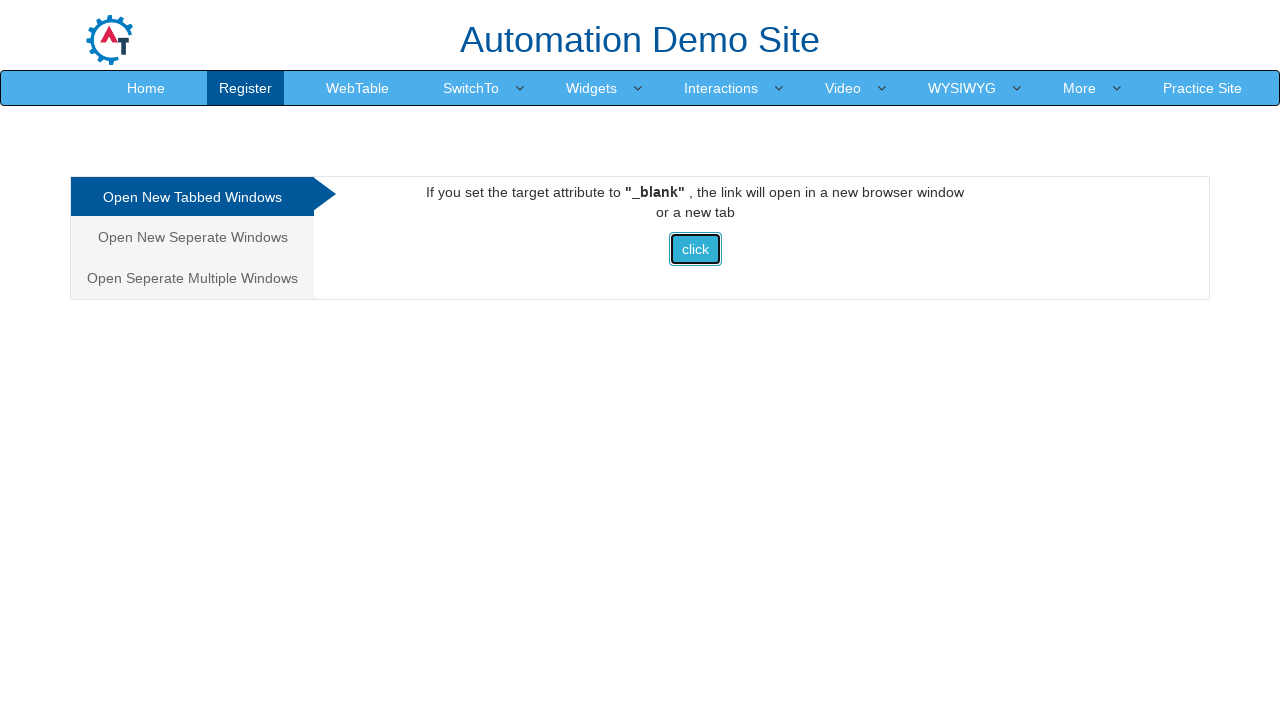

Checked page title: 'Selenium'
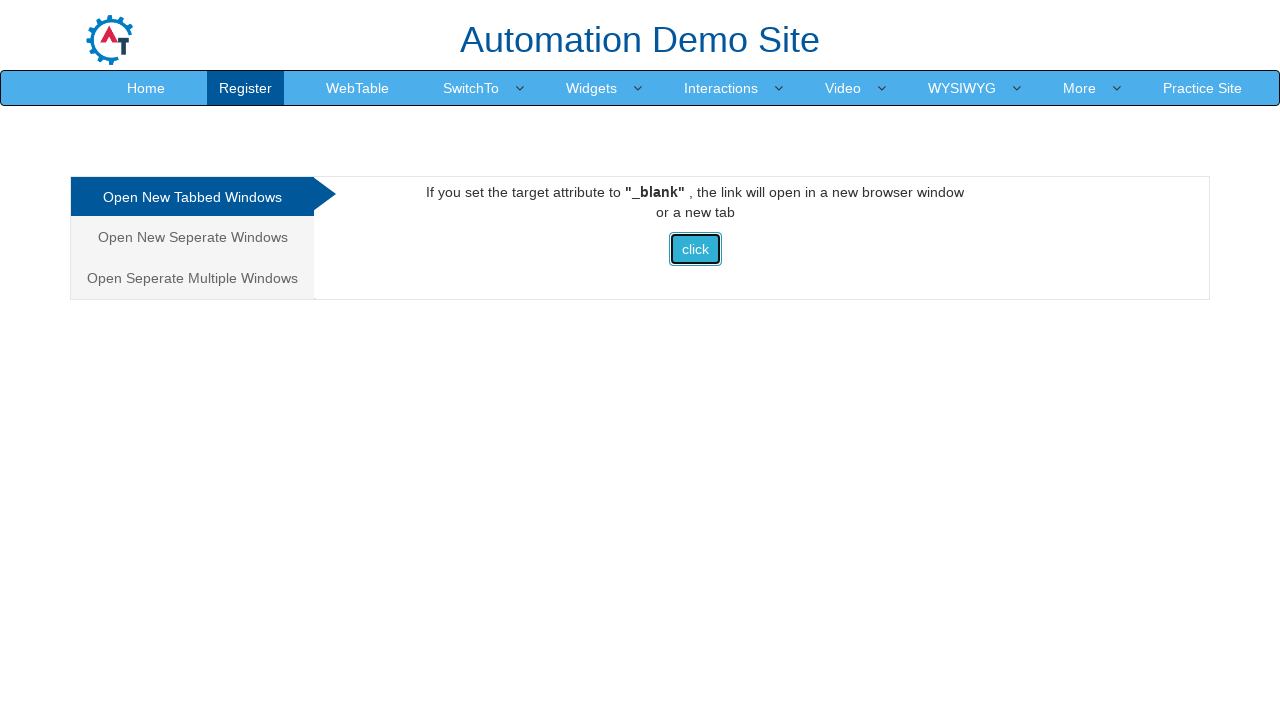

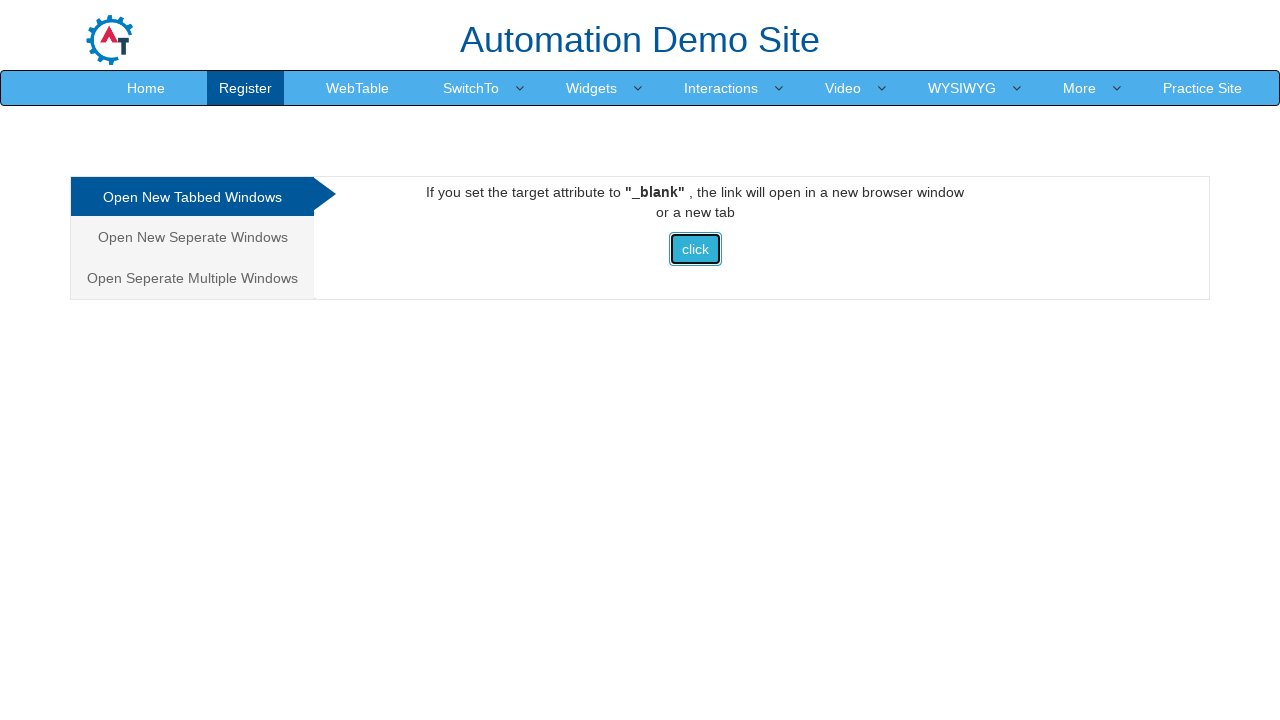